Tests browser actions including drag-and-drop on a droppable element, context click (right-click), and navigating through a multi-level menu using hover and click interactions.

Starting URL: https://demoqa.com/droppable

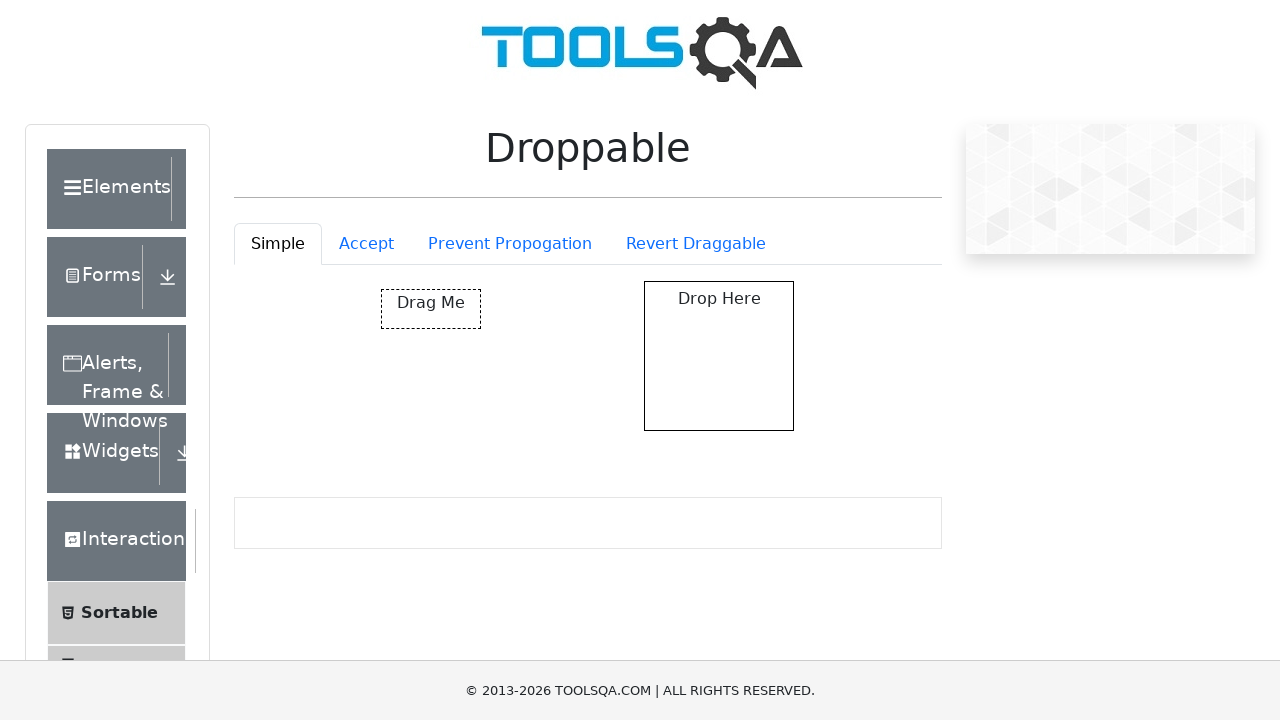

Dragged draggable element and dropped it on droppable element at (719, 356)
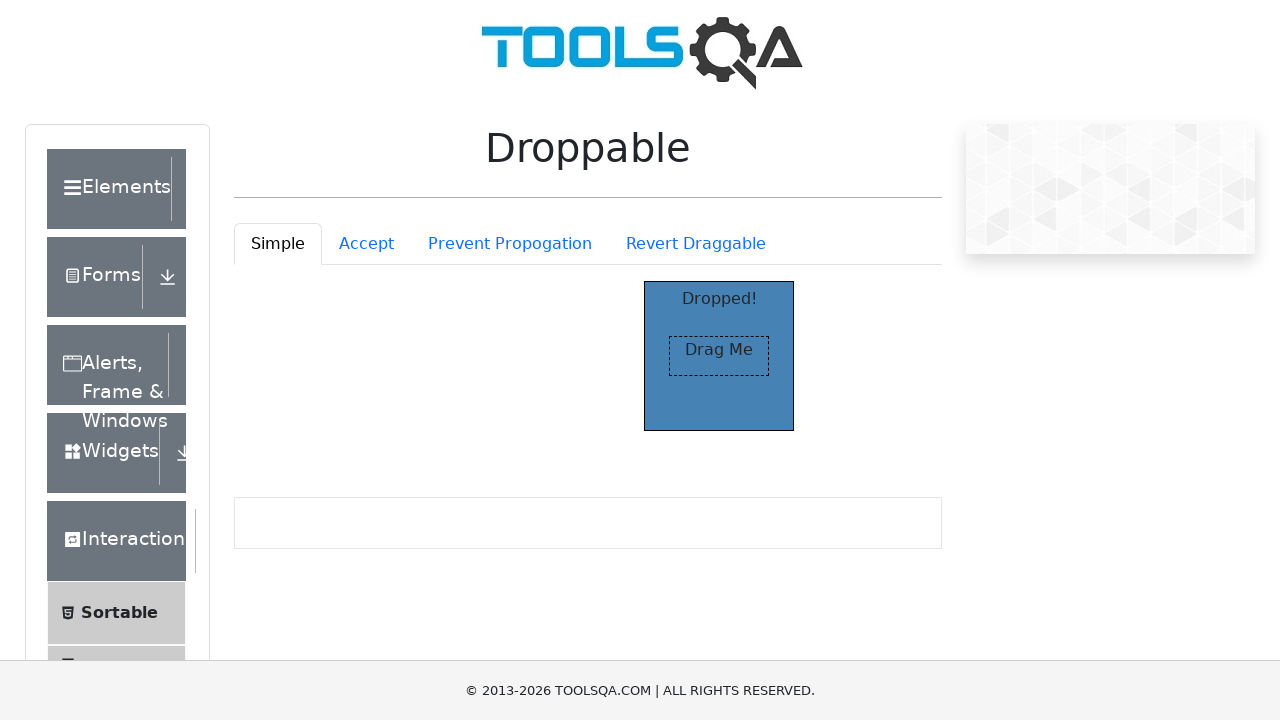

Right-clicked on the simple tab at (278, 244) on #droppableExample-tab-simple
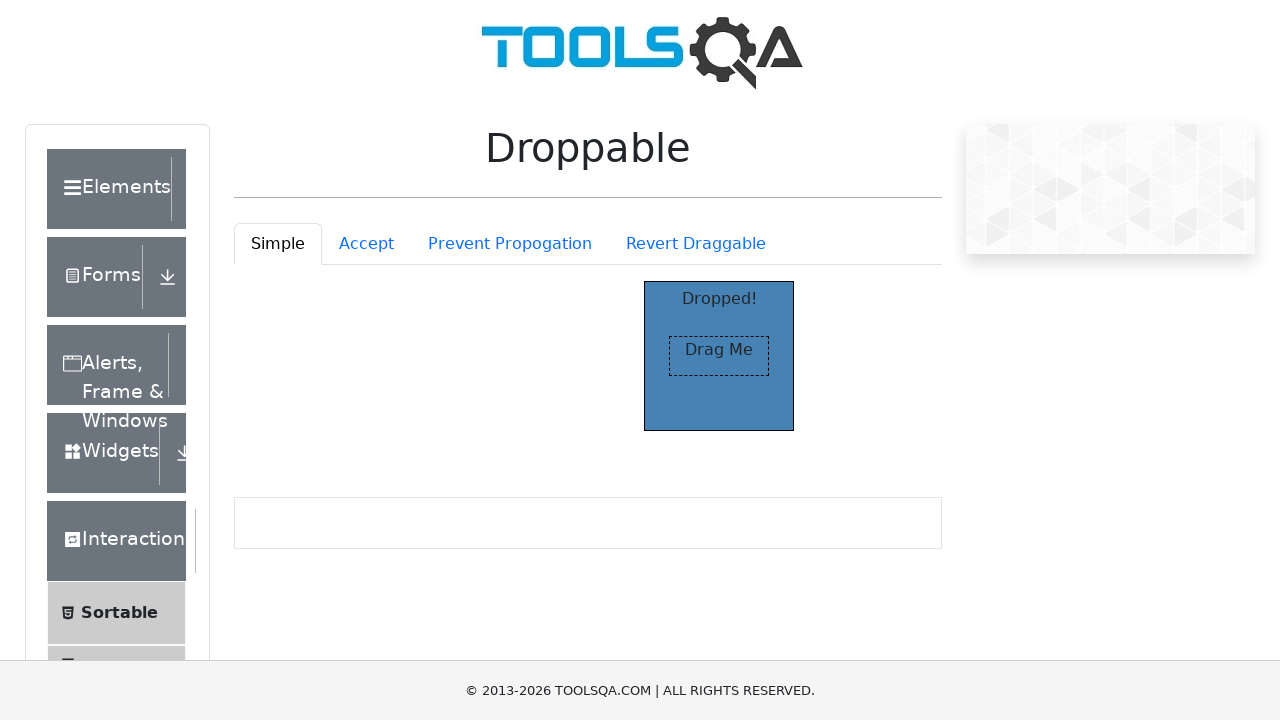

Navigated to menu page at https://demoqa.com/menu
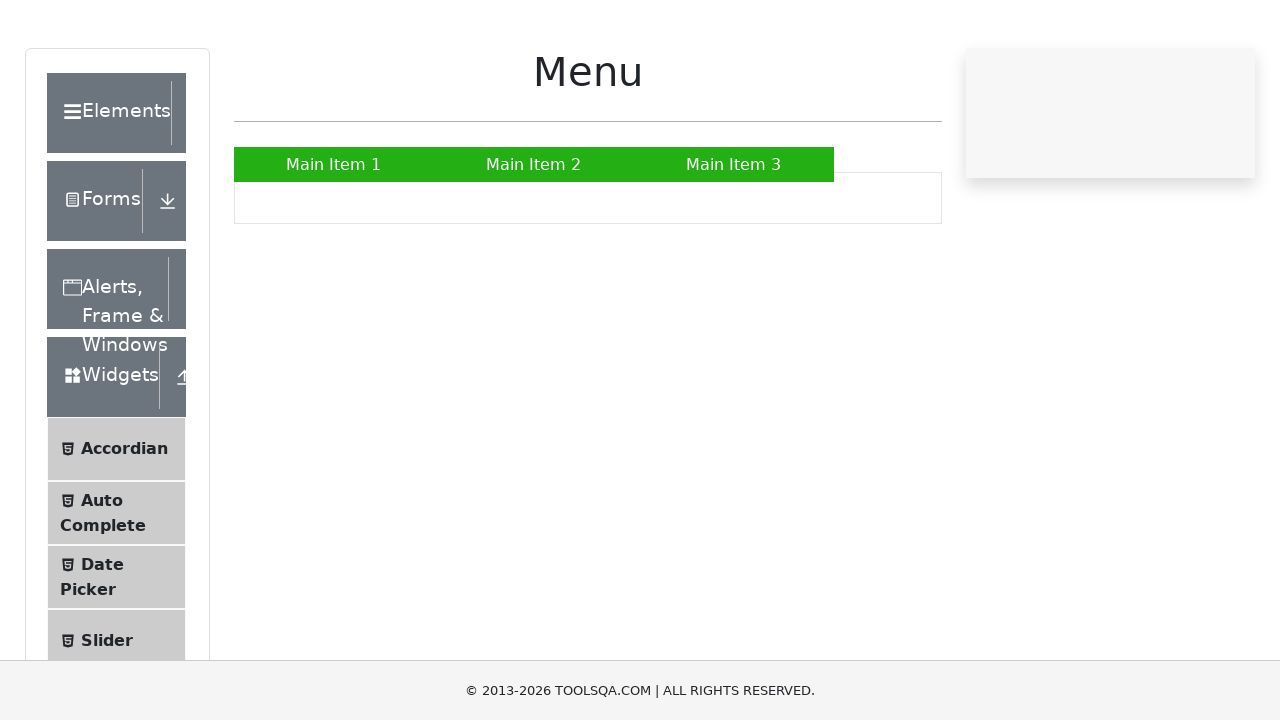

Hovered over Main Item 2 at (534, 240) on text=Main Item 2
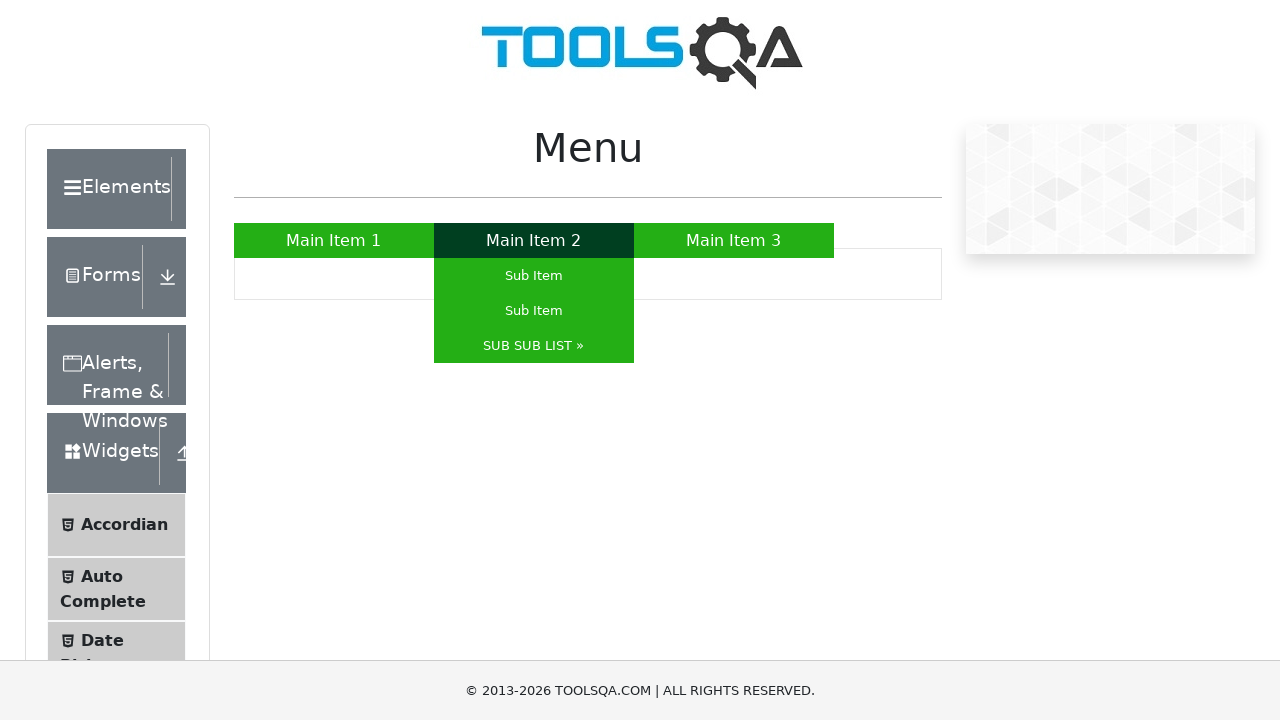

Clicked on Main Item 2 at (534, 240) on text=Main Item 2
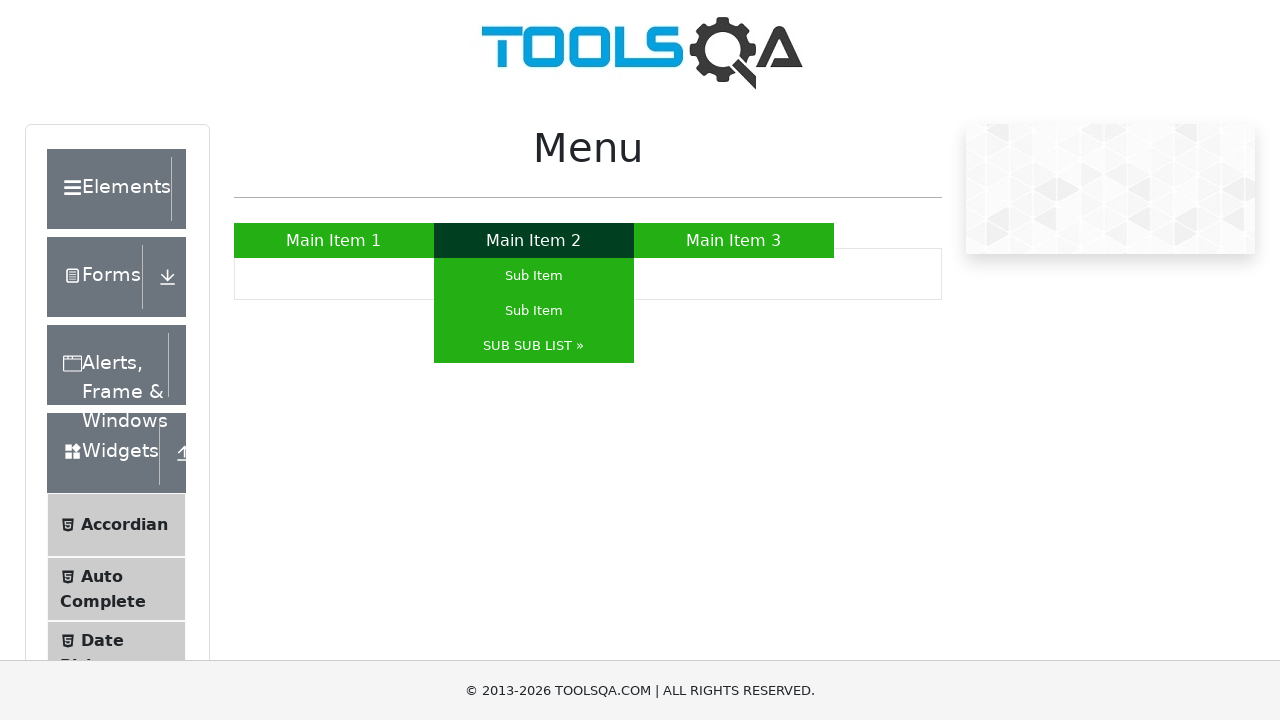

Hovered over SUB SUB LIST at (534, 346) on text=SUB SUB LIST
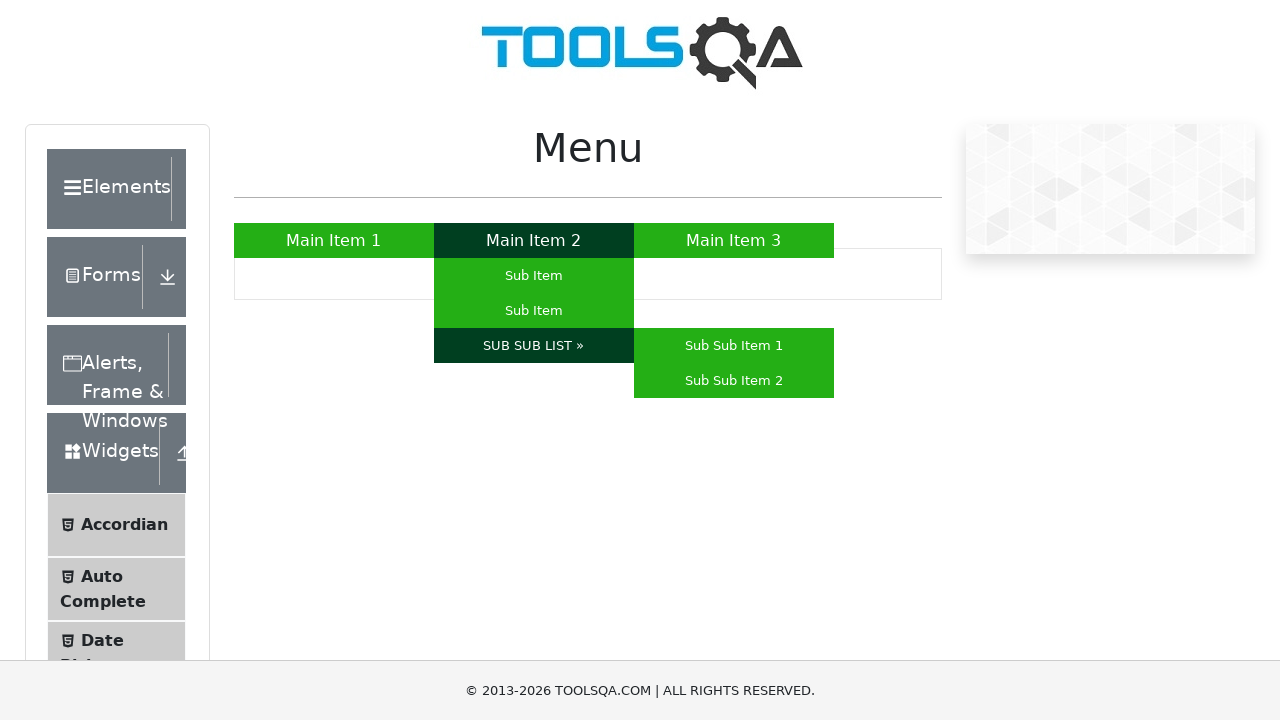

Clicked on SUB SUB LIST at (534, 346) on text=SUB SUB LIST
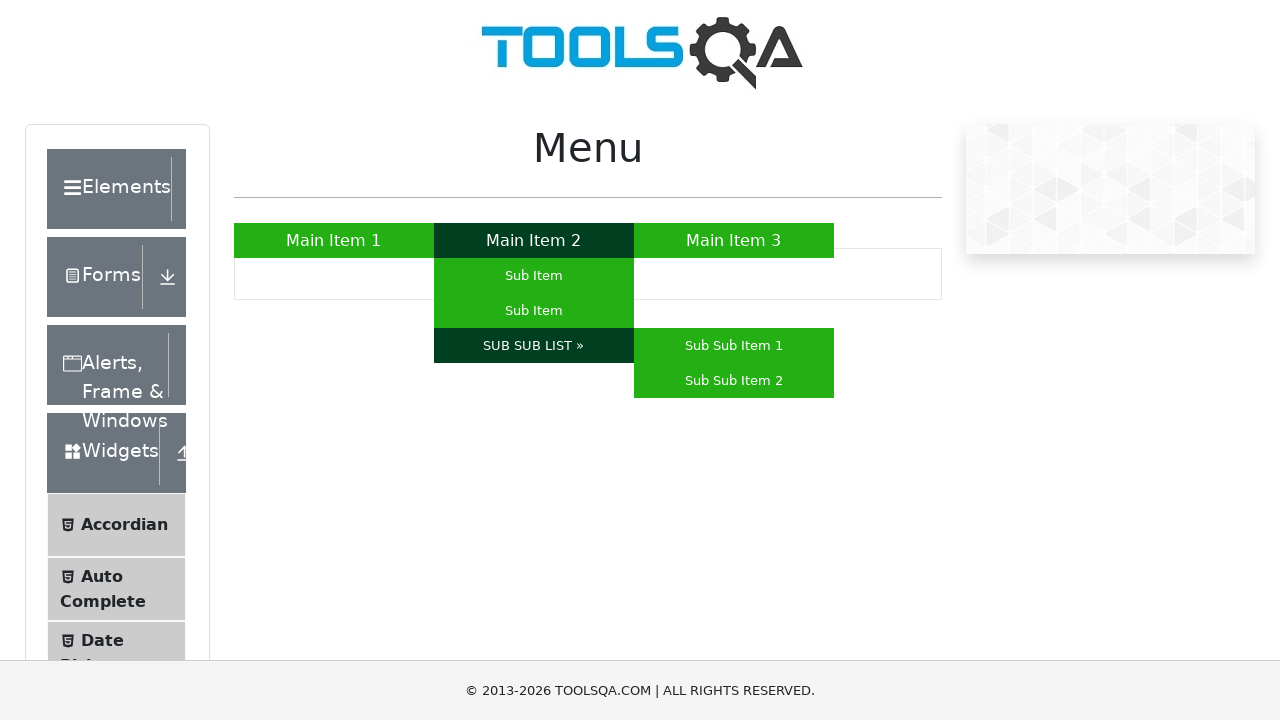

Hovered over Sub Sub Item 1 at (734, 346) on text=Sub Sub Item 1
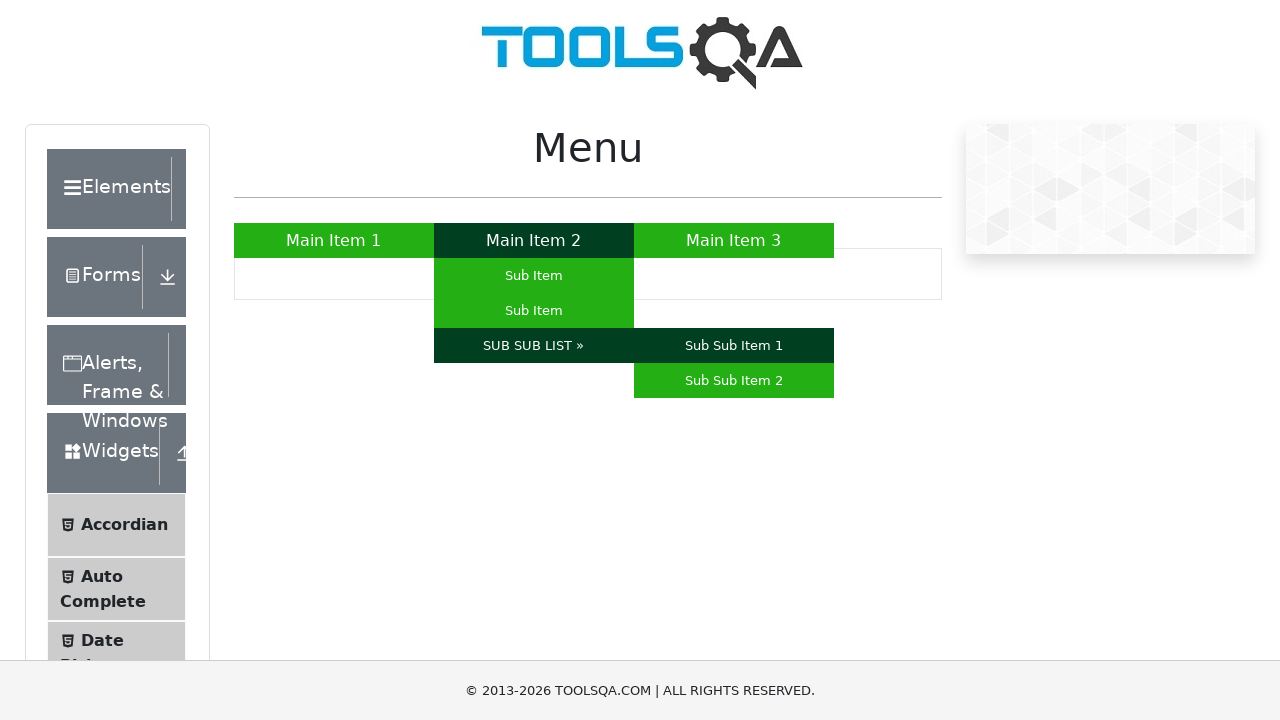

Clicked on Sub Sub Item 1 at (734, 346) on text=Sub Sub Item 1
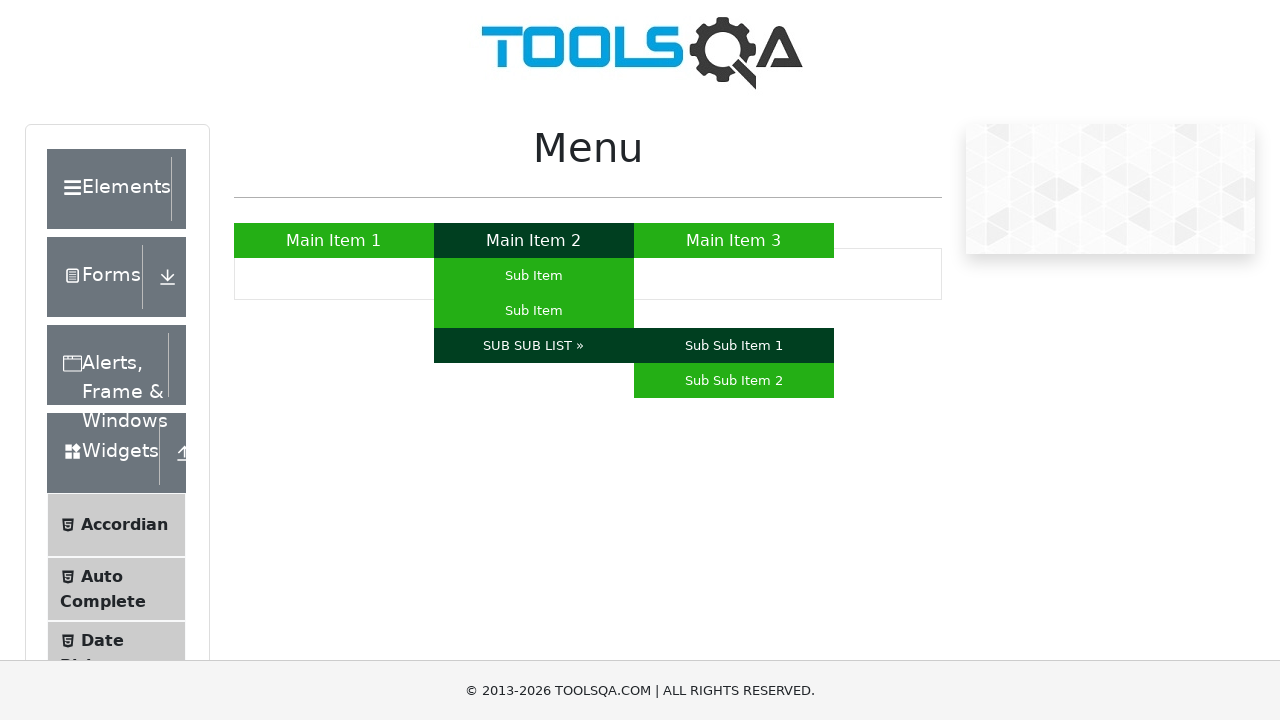

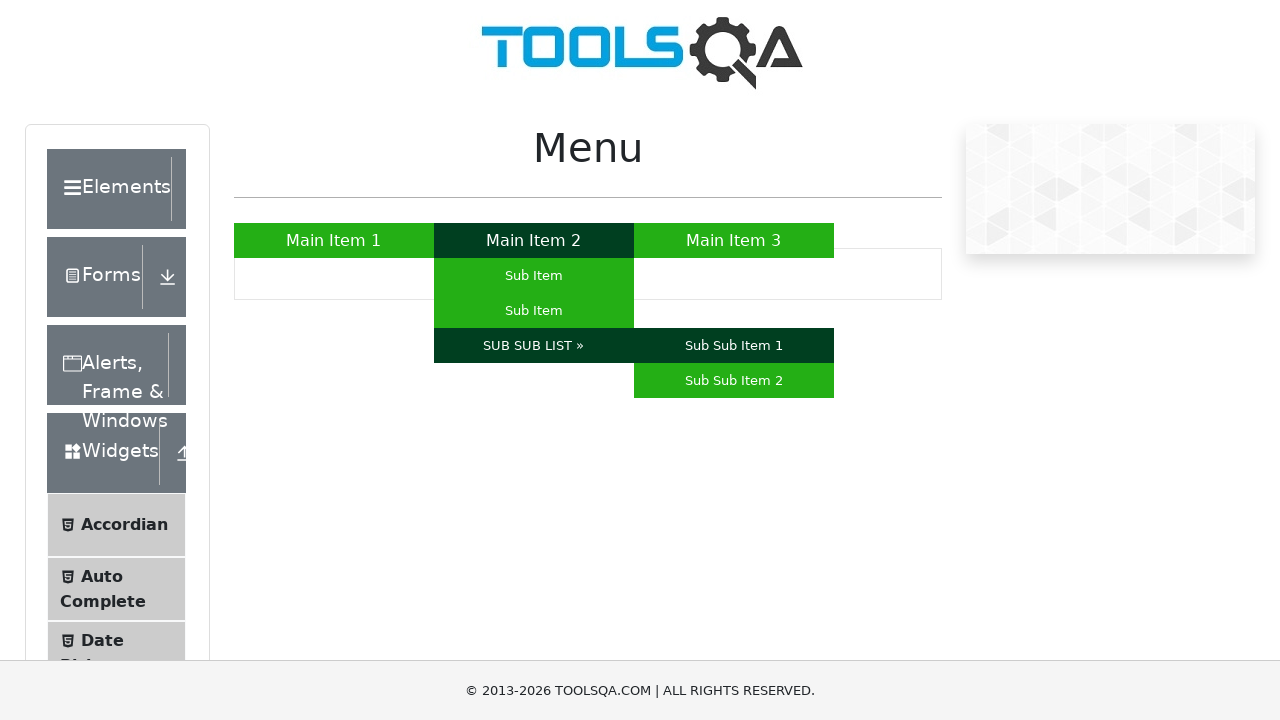